Tests state dropdown selection by selecting Illinois, Virginia, and California in sequence, then verifying California is the final selected option using different selection methods (visible text, value, index).

Starting URL: http://practice.cydeo.com/dropdown

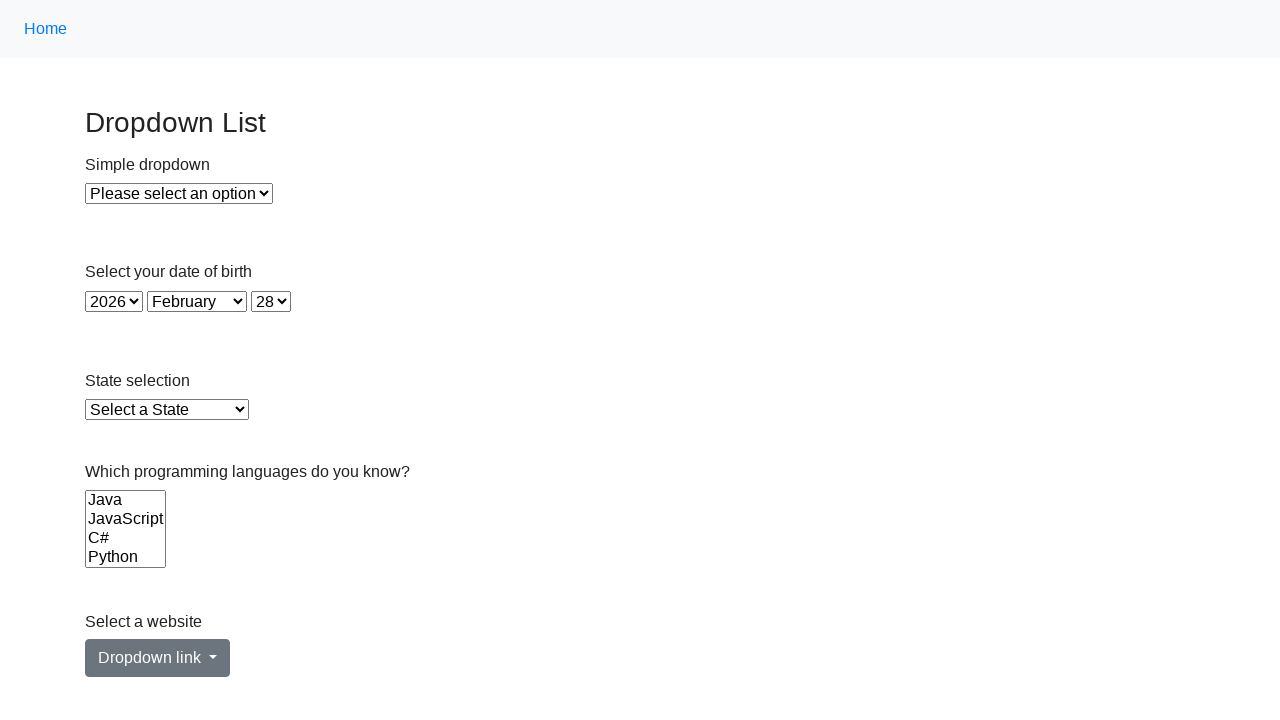

Selected Illinois from state dropdown using visible text on select#state
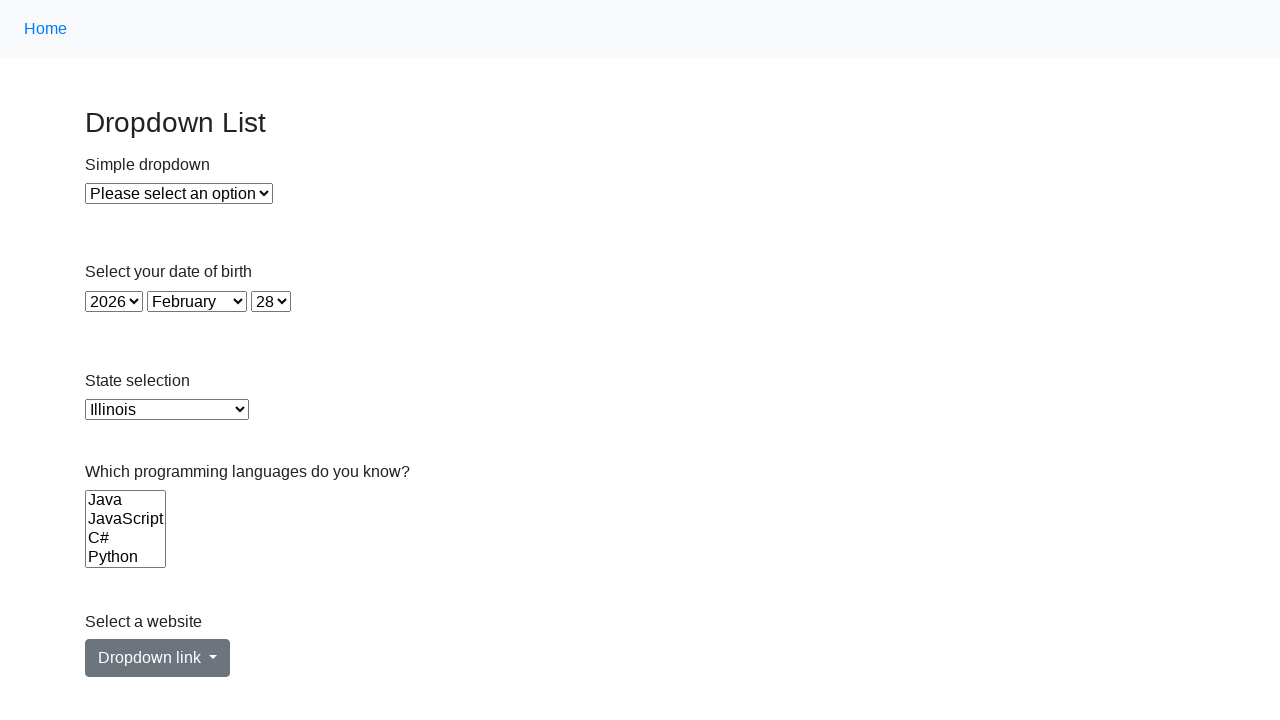

Selected Virginia from state dropdown using value attribute on select#state
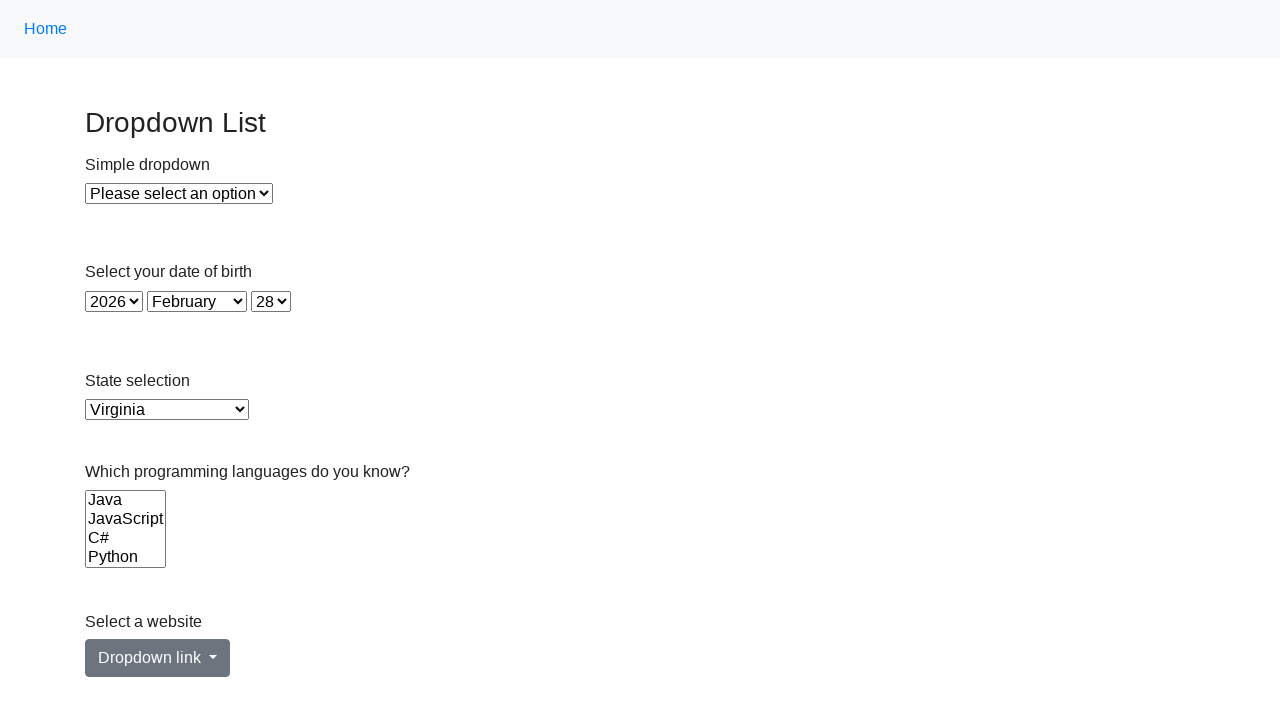

Selected California from state dropdown using visible text on select#state
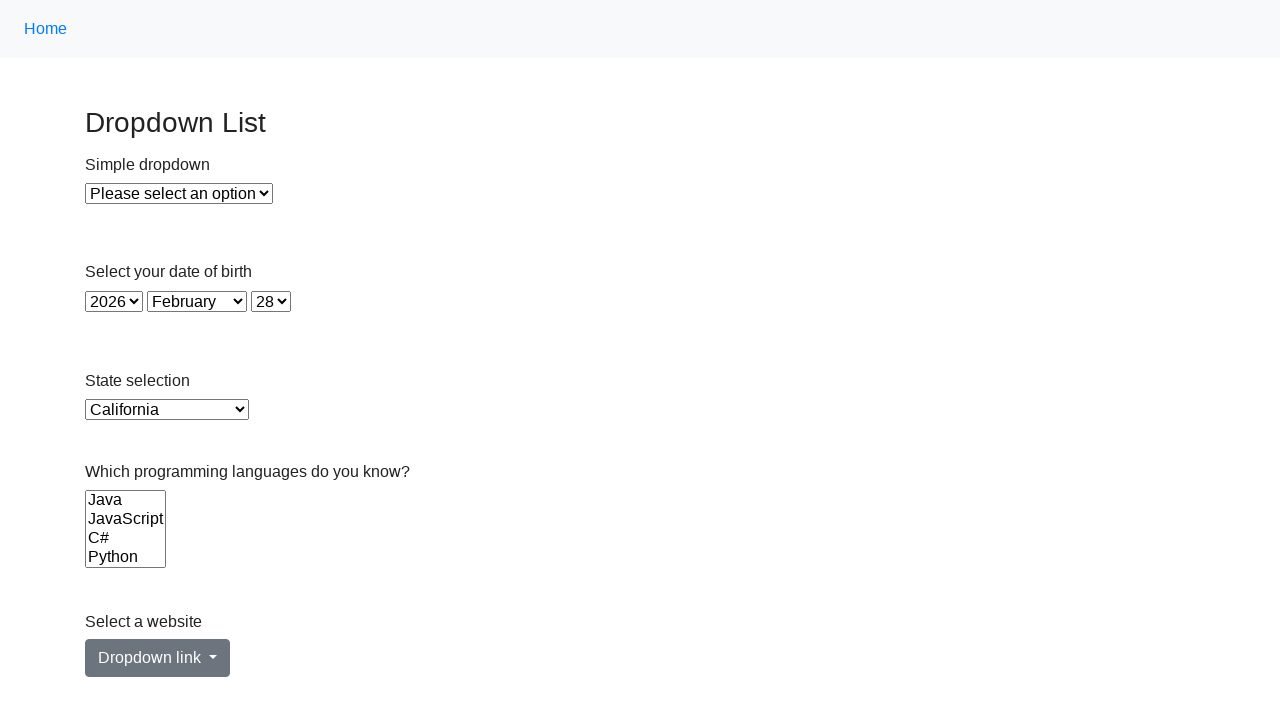

Retrieved selected value from state dropdown
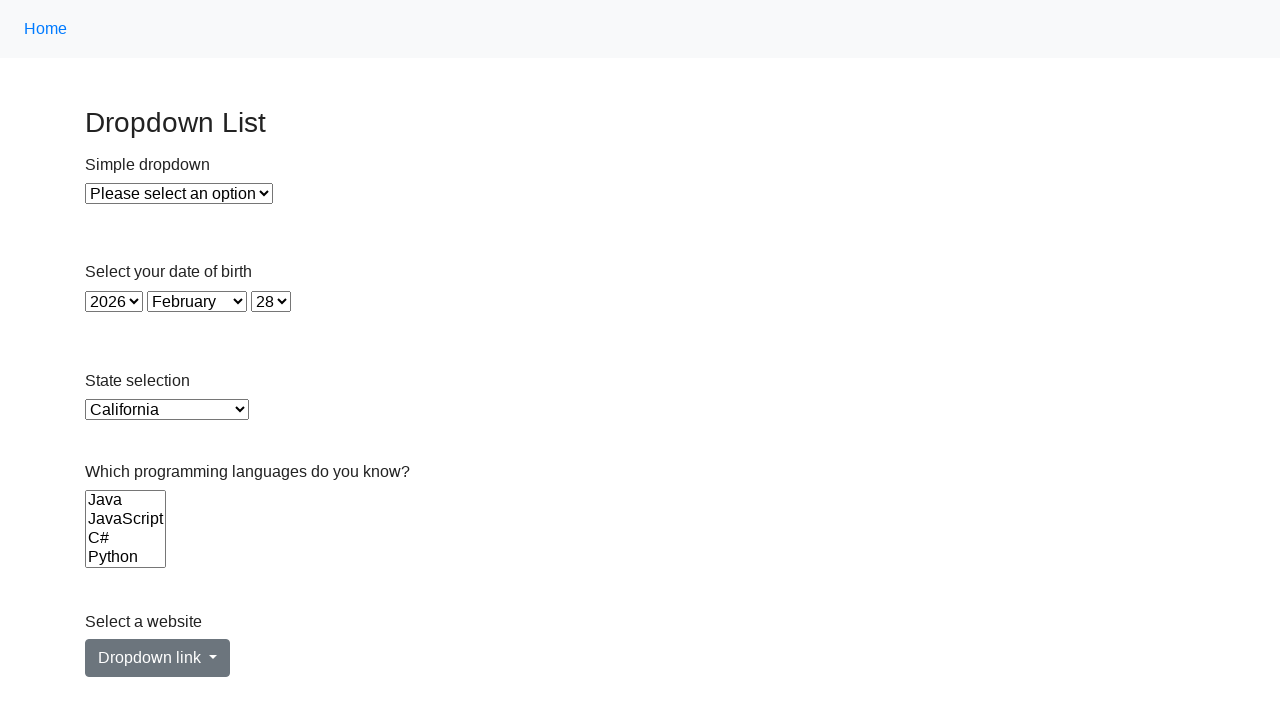

Verified California is the final selected option
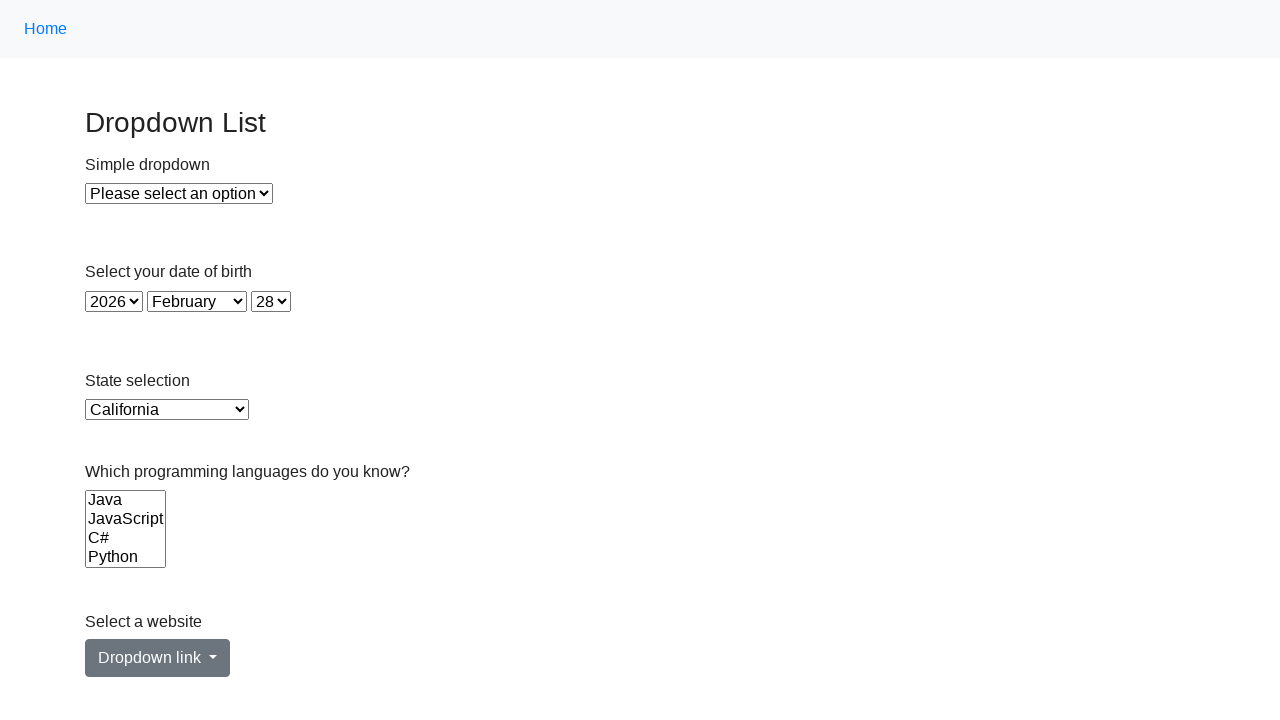

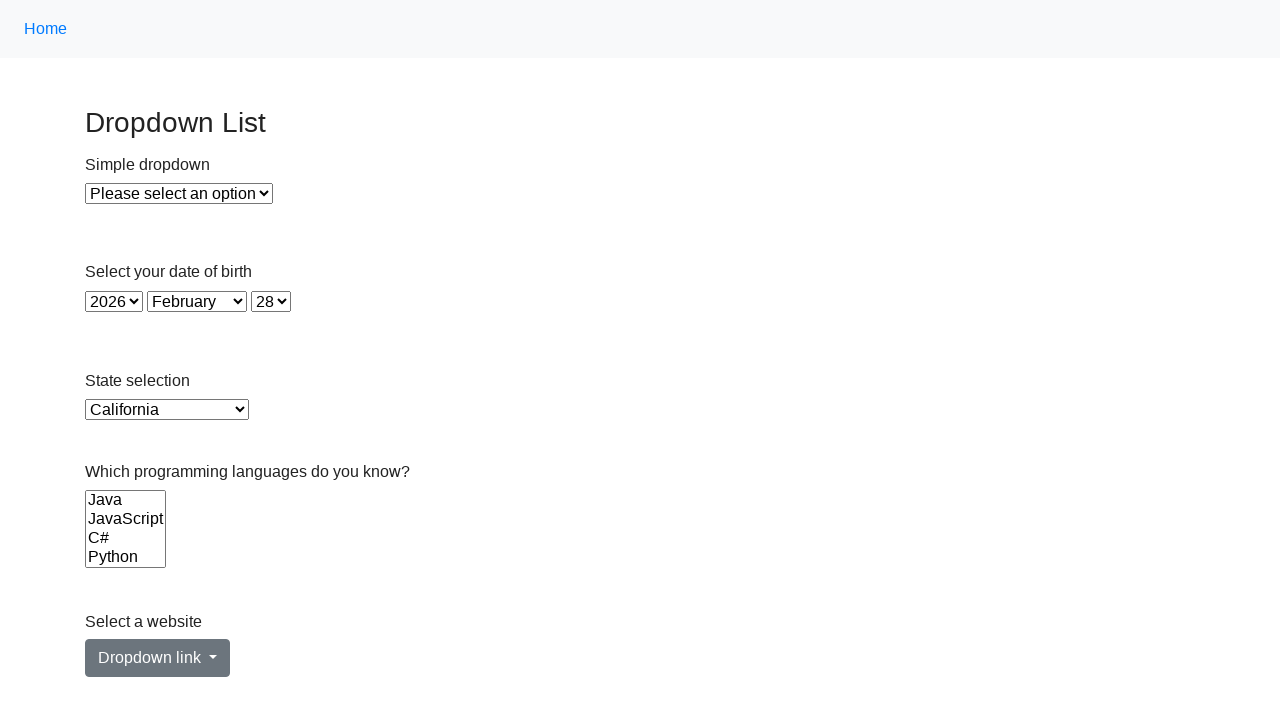